Tests working with multiple browser windows by storing the original window reference, clicking a link to open a new window, finding the new window by comparing handles, and verifying page titles when switching between windows.

Starting URL: https://the-internet.herokuapp.com/windows

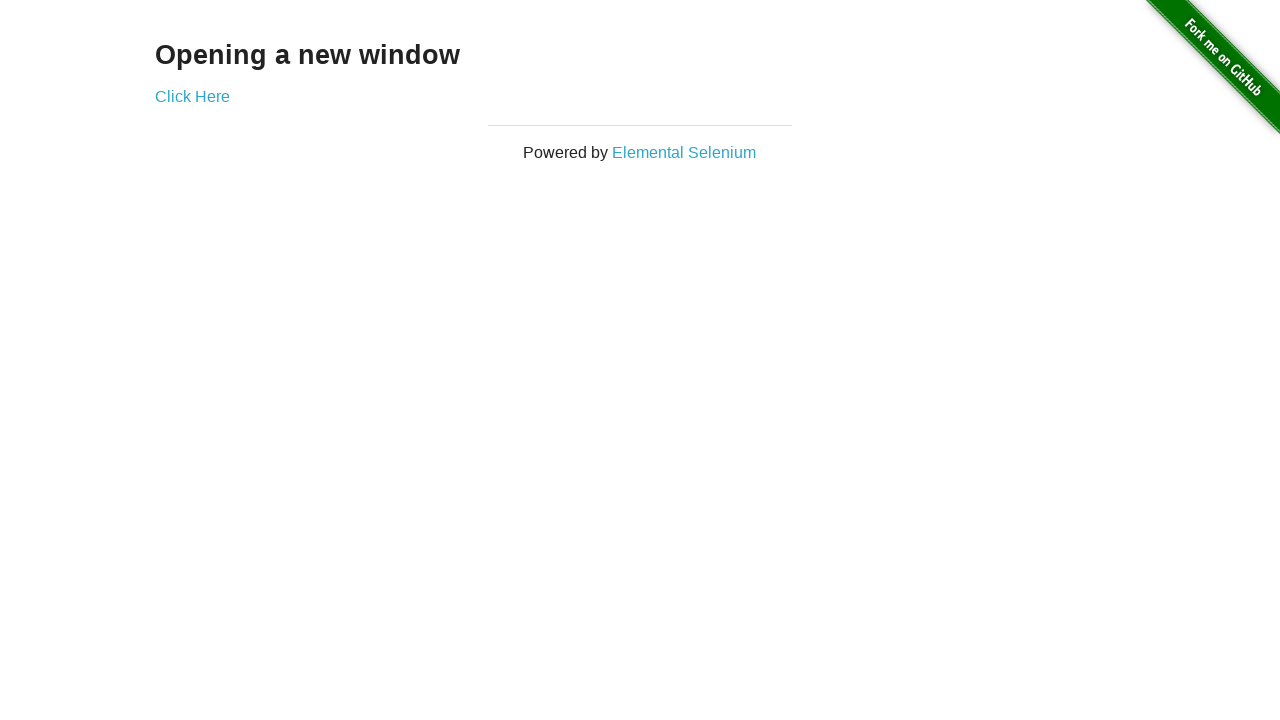

Stored reference to original page
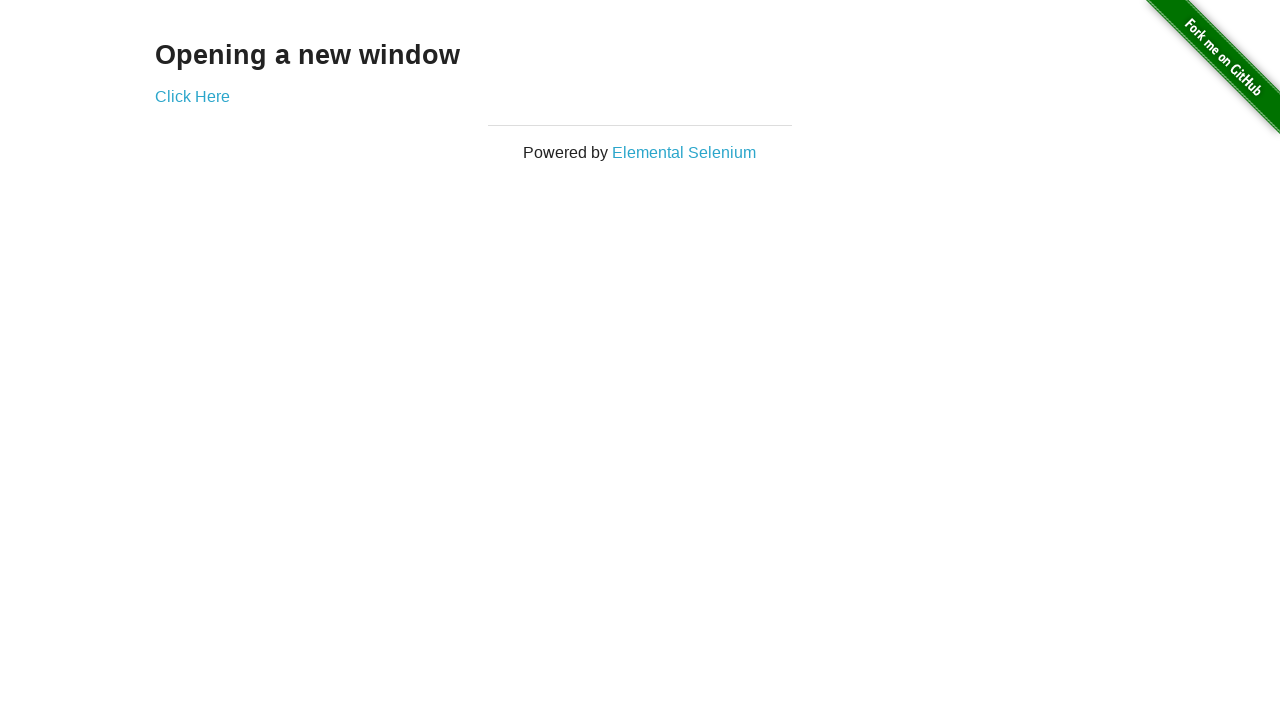

Clicked link to open new window at (192, 96) on .example a
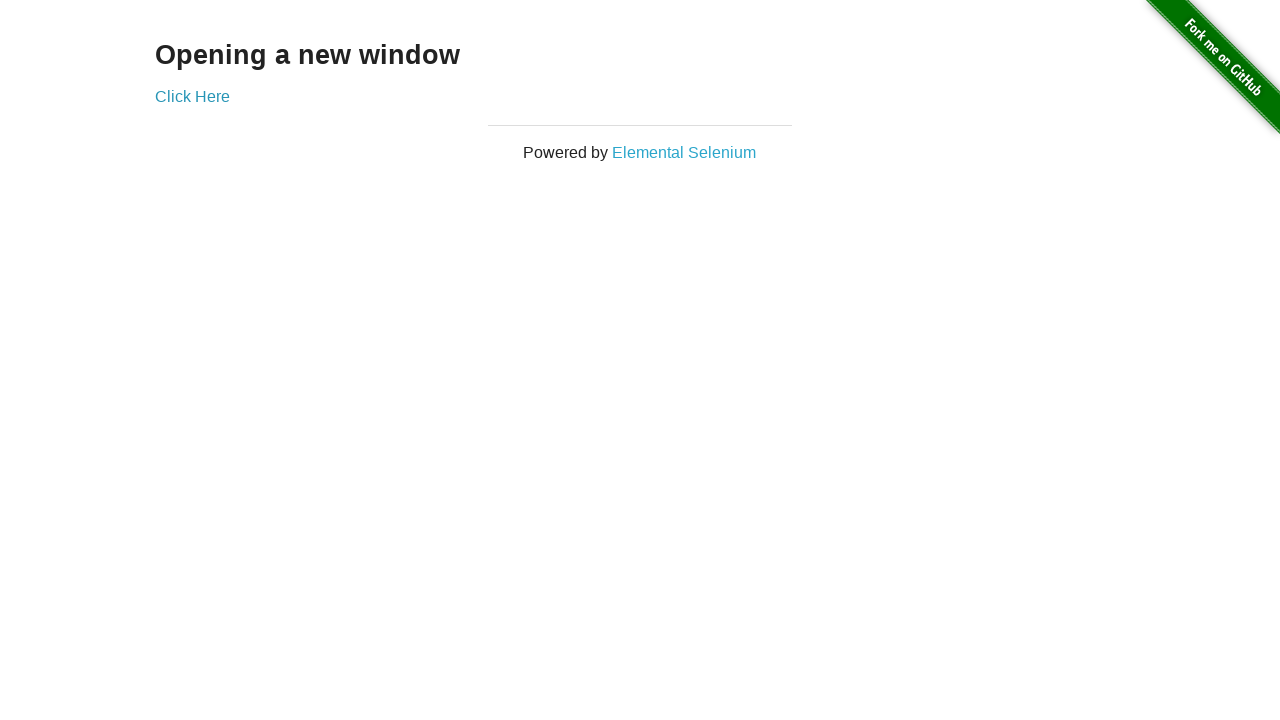

Captured new page from context
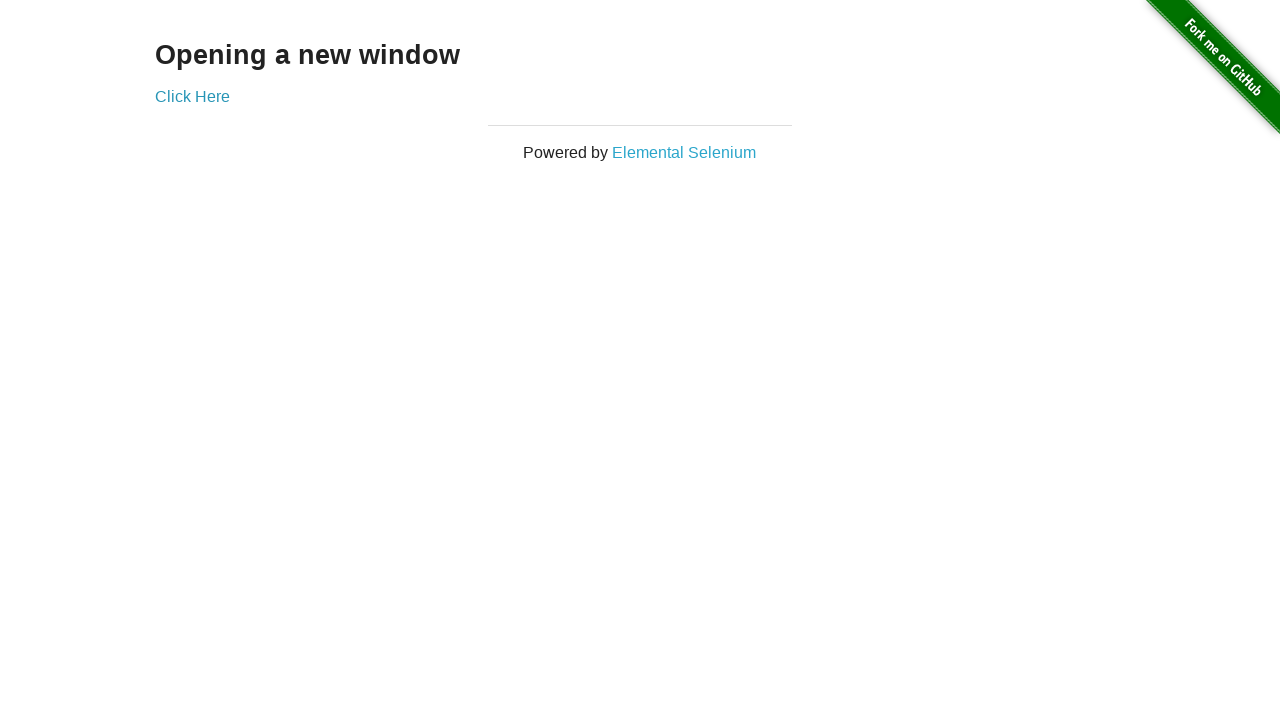

Verified original page title is 'The Internet'
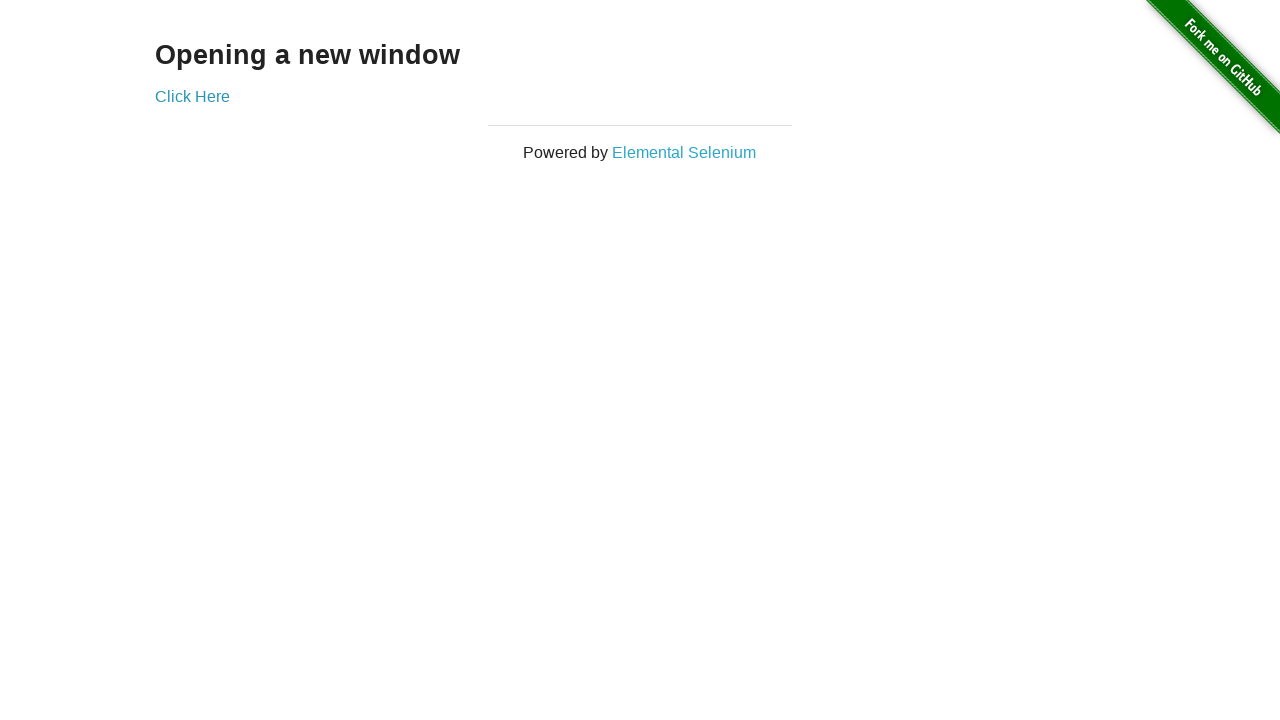

New page finished loading
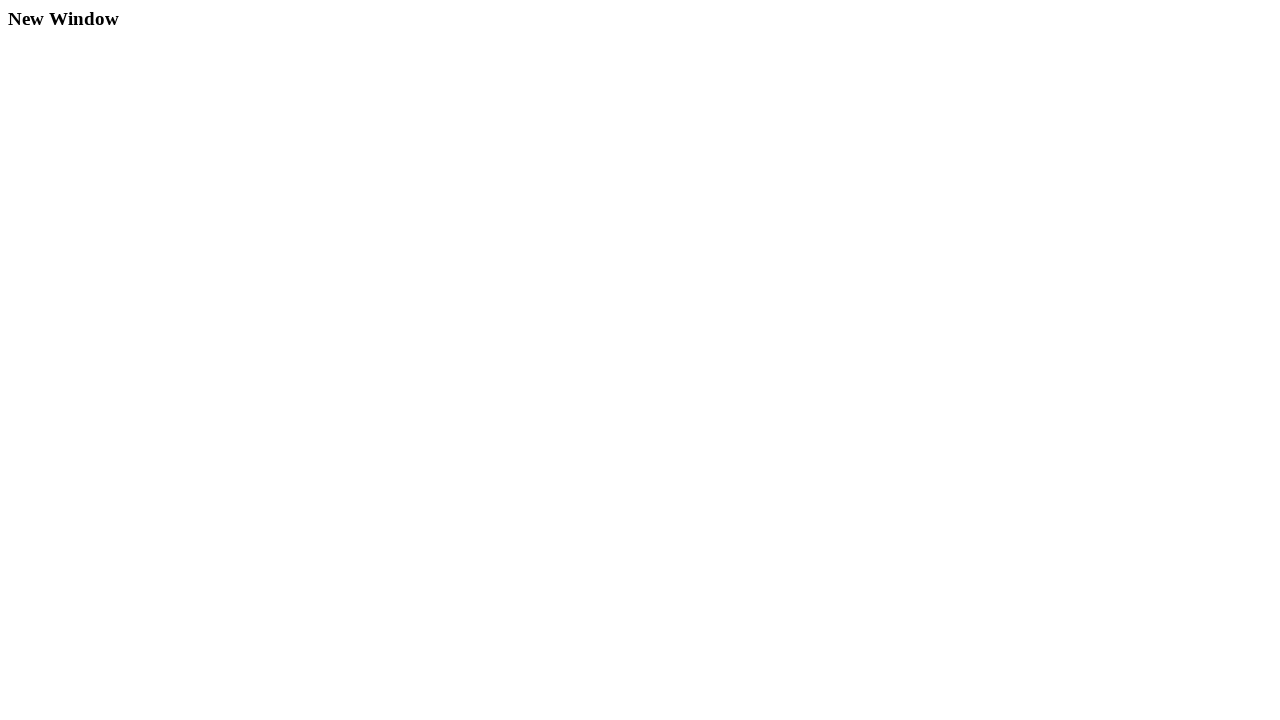

Verified new page title is 'New Window'
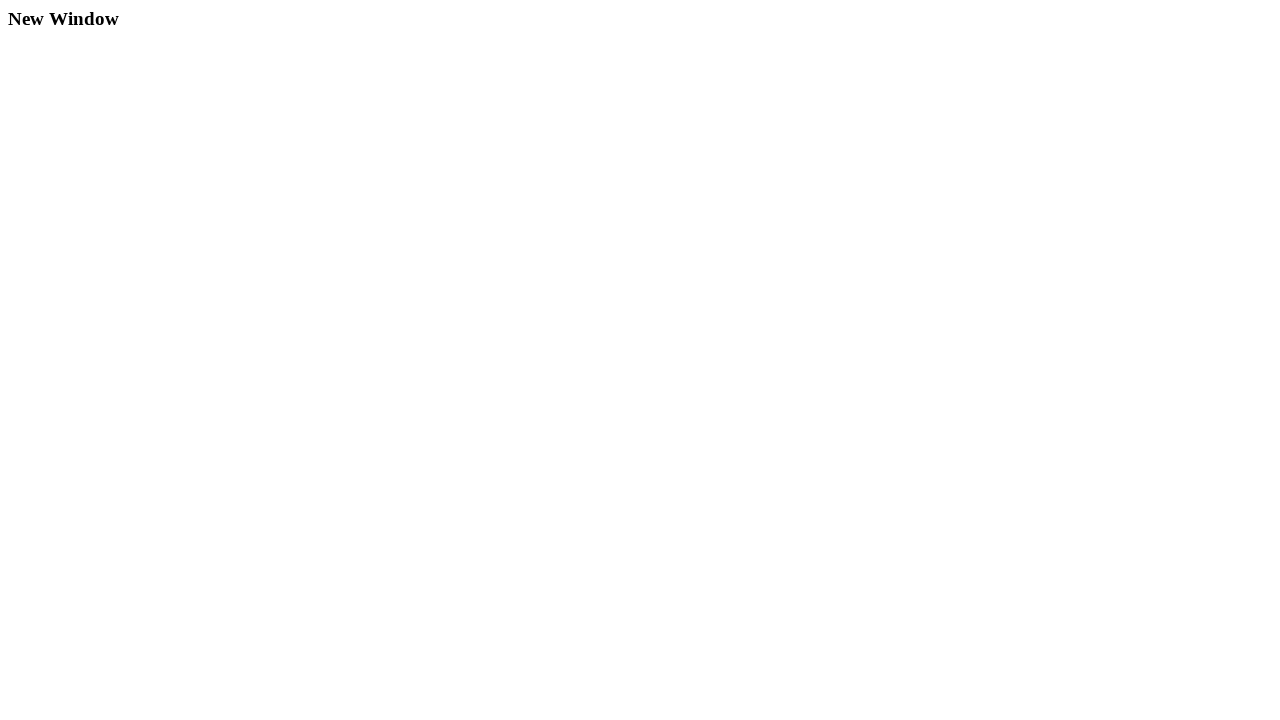

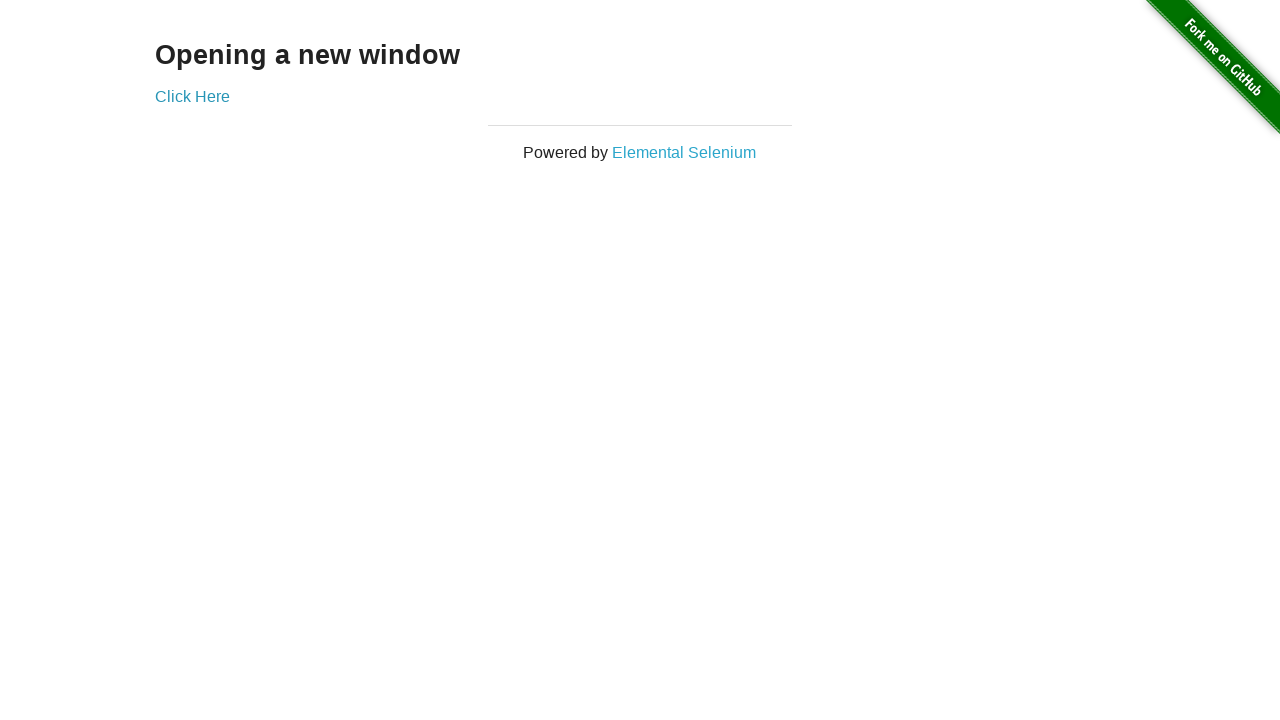